Demonstrates click-and-hold, move, and release mouse actions for drag operation

Starting URL: https://crossbrowsertesting.github.io/drag-and-drop

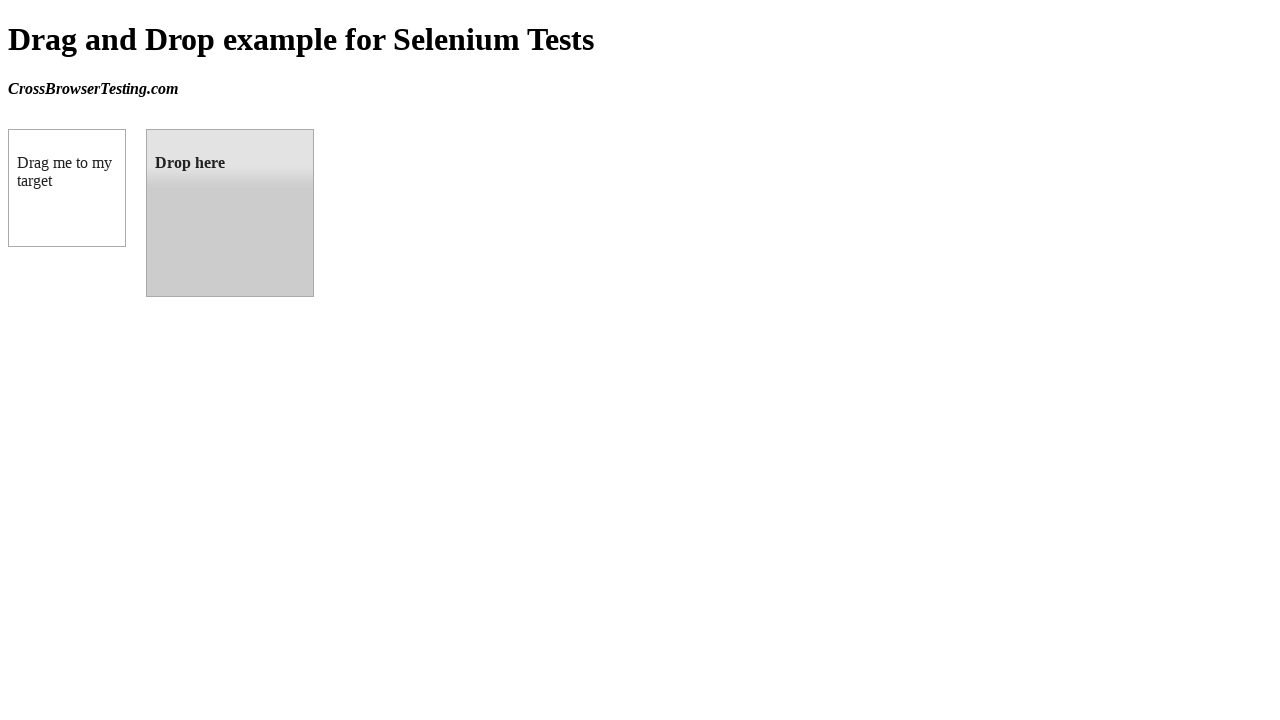

Located draggable source element
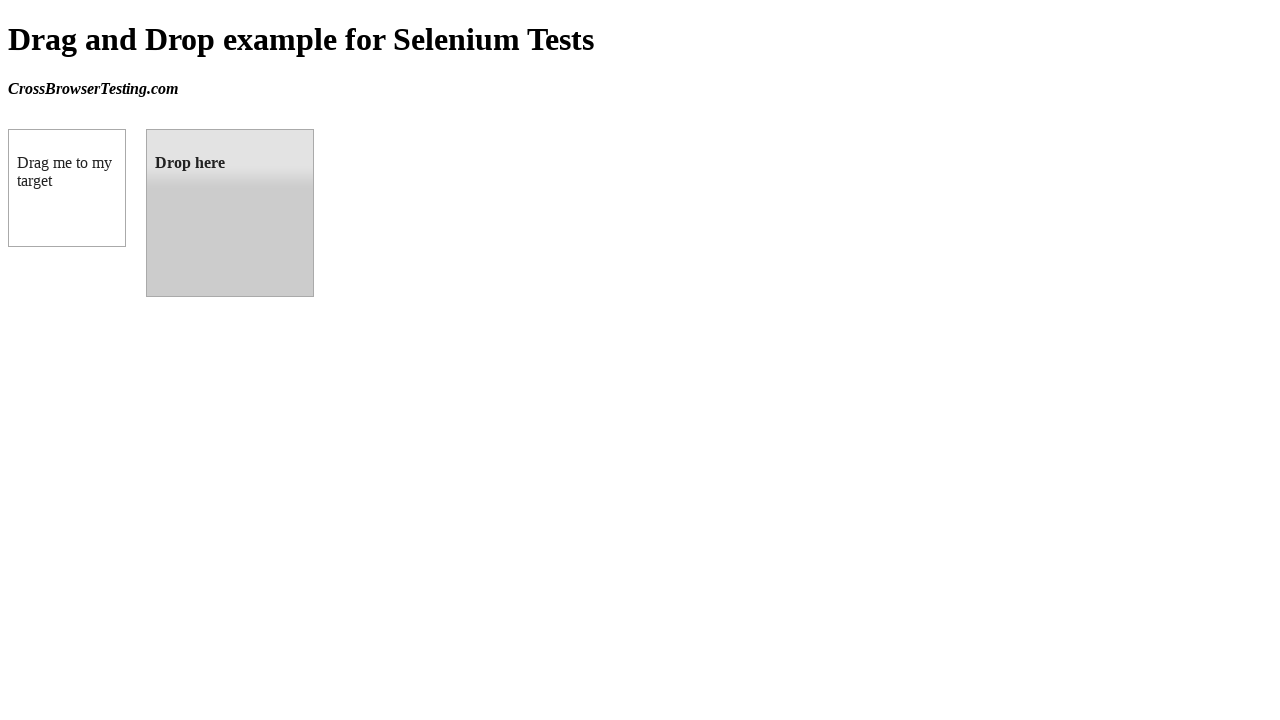

Located droppable target element
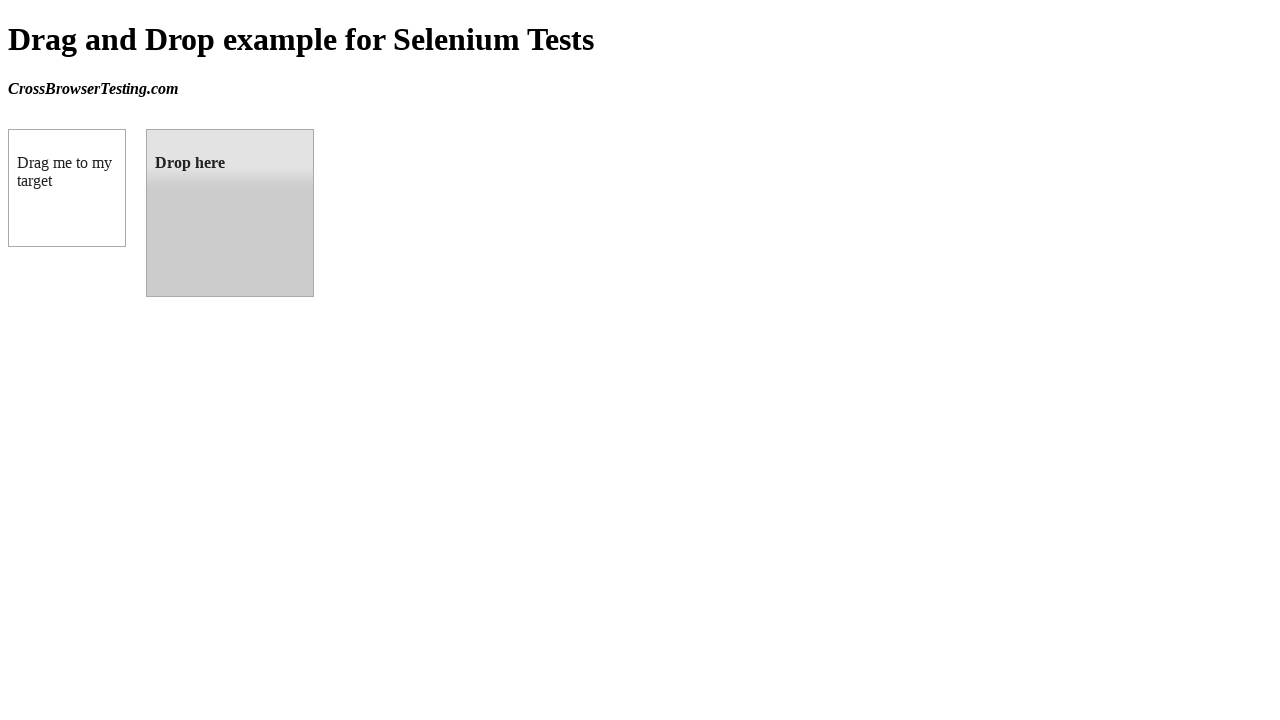

Retrieved bounding box for source element
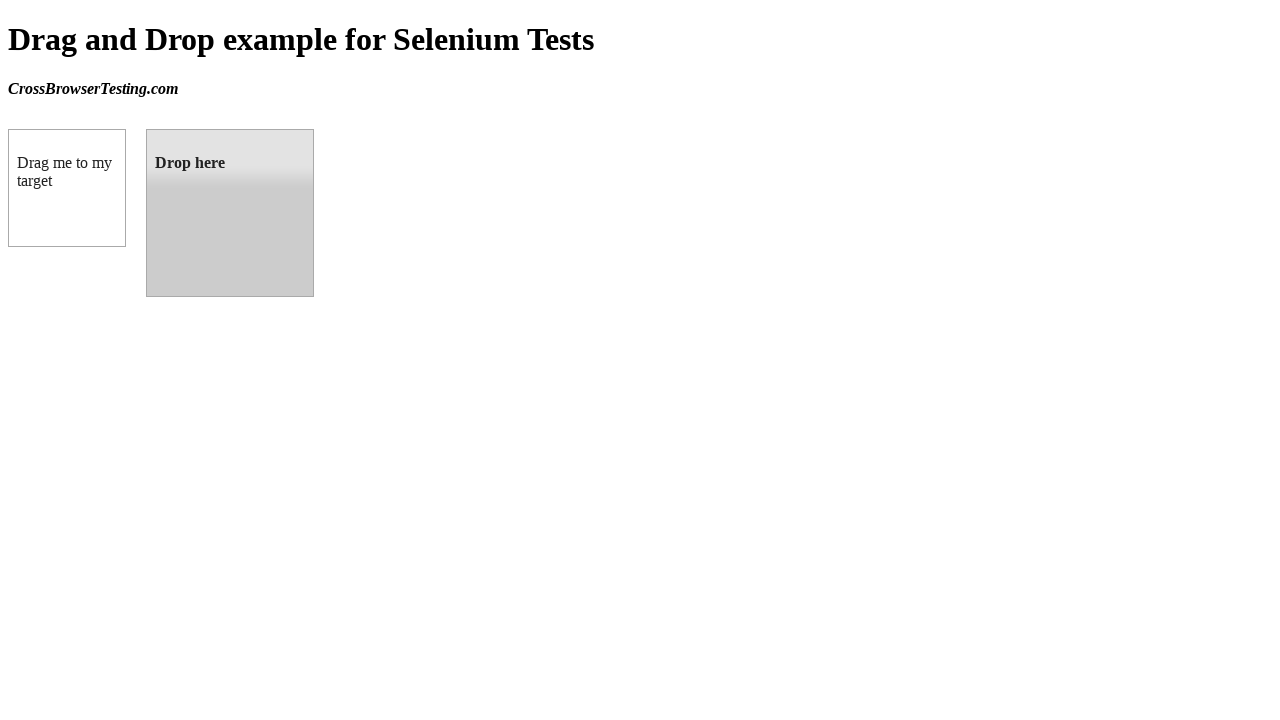

Retrieved bounding box for target element
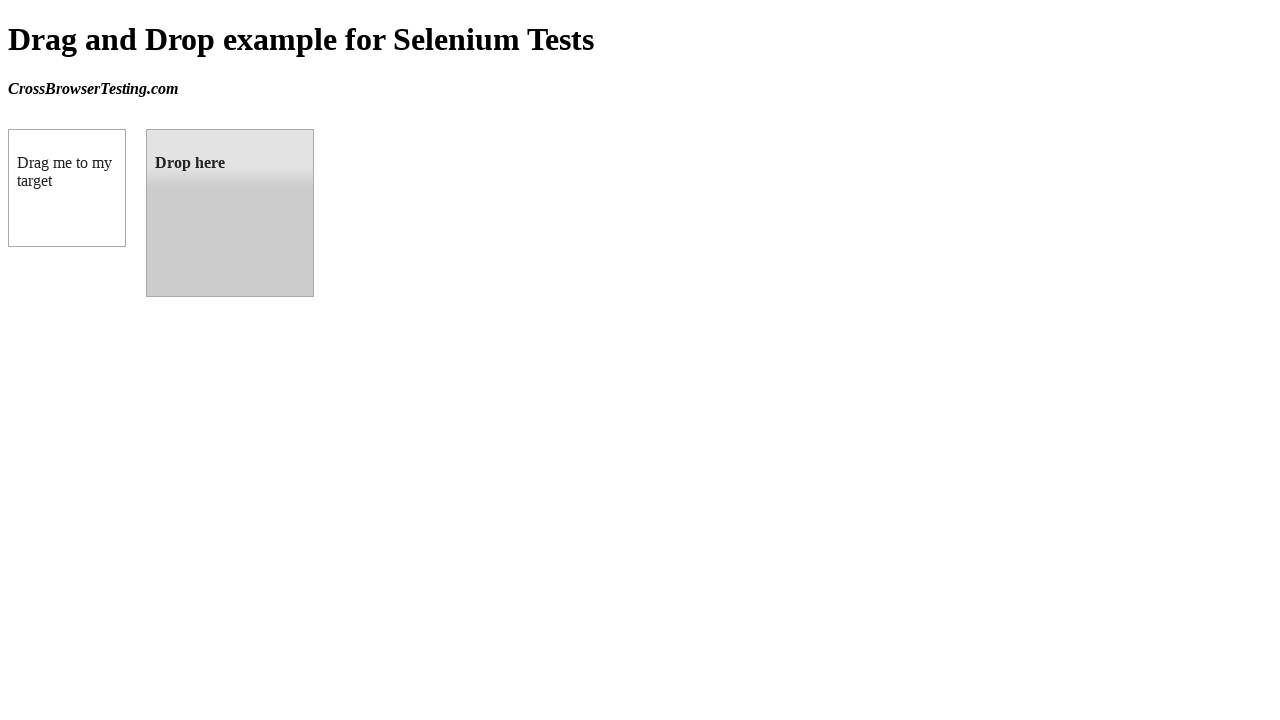

Moved mouse to center of draggable element at (67, 188)
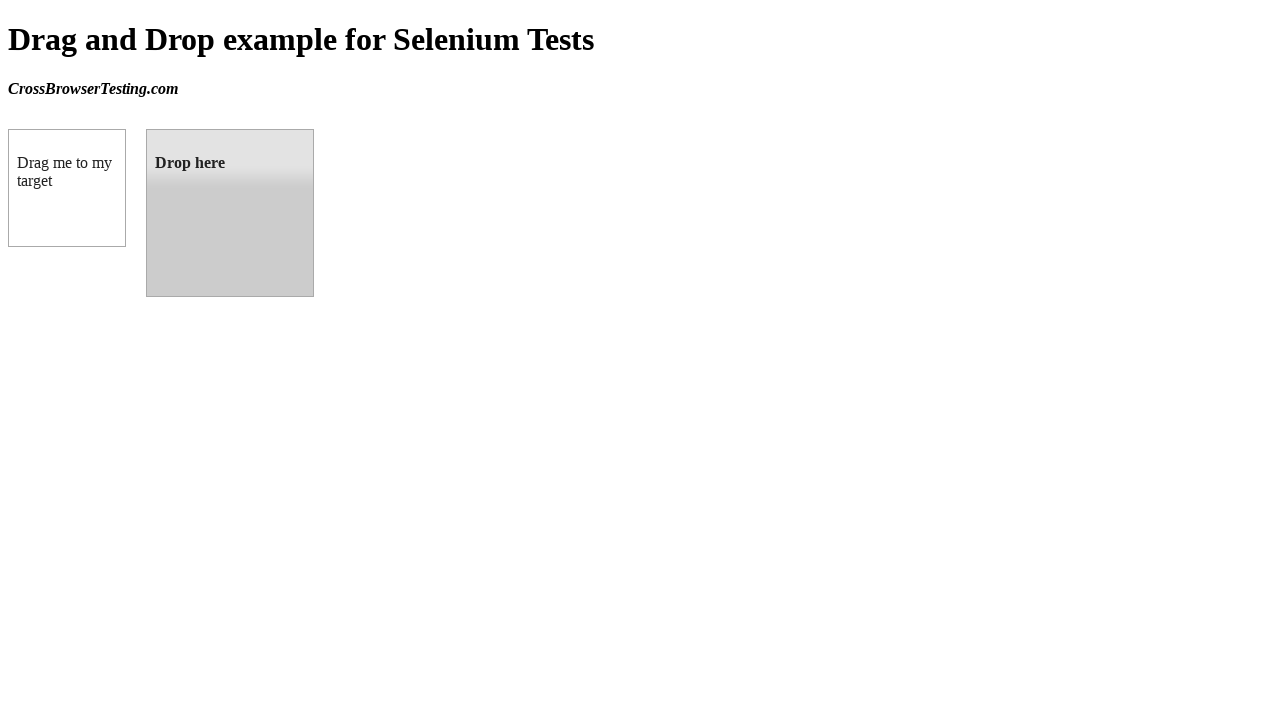

Pressed mouse button down to initiate drag at (67, 188)
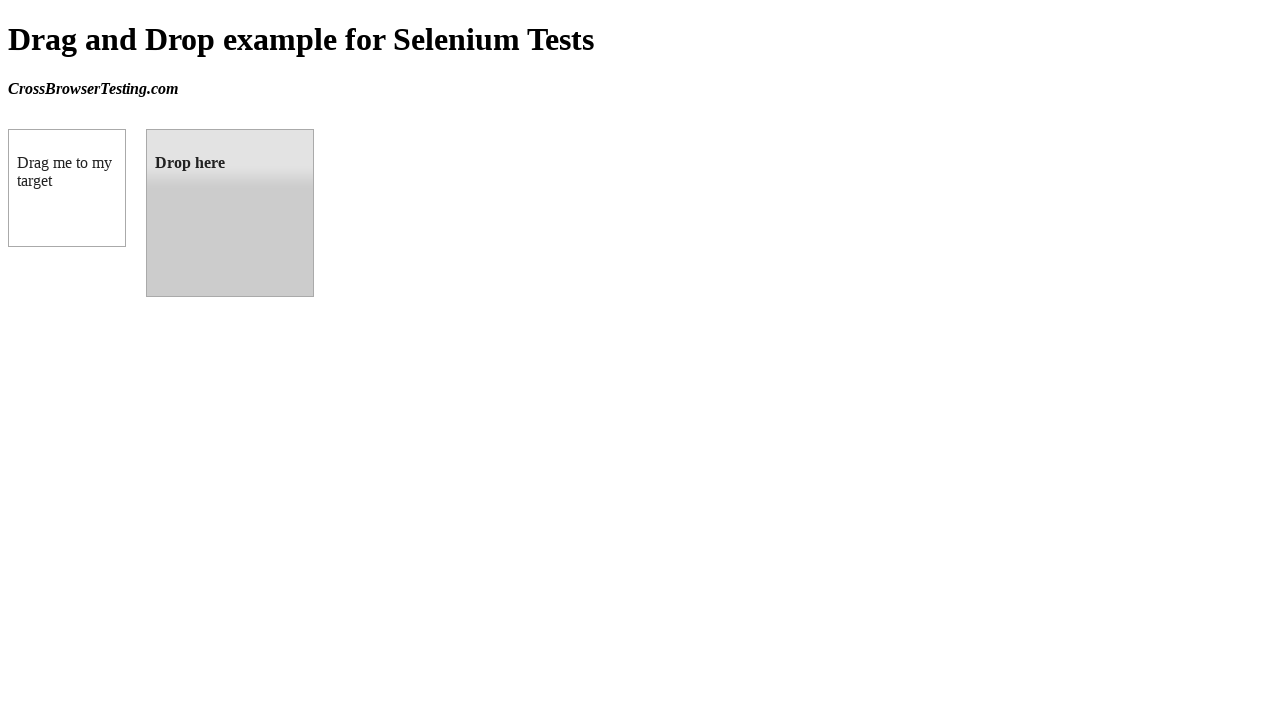

Dragged element to center of droppable target at (230, 213)
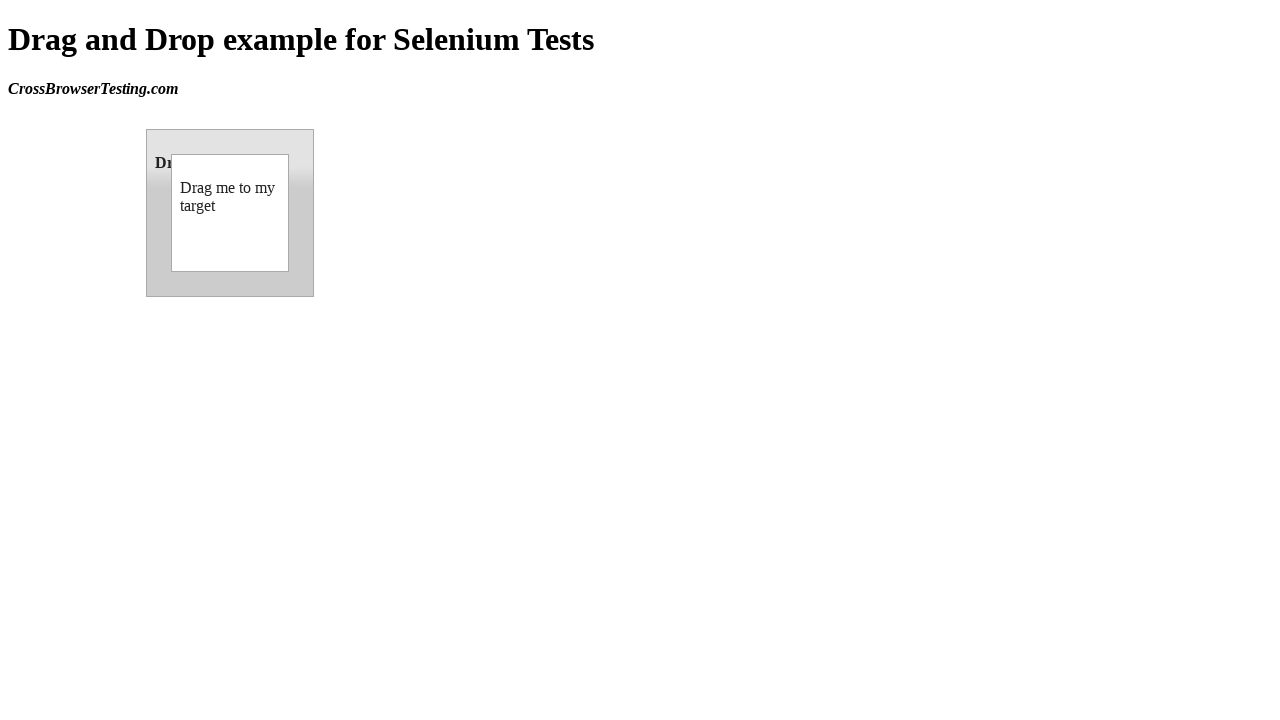

Released mouse button to complete drag operation at (230, 213)
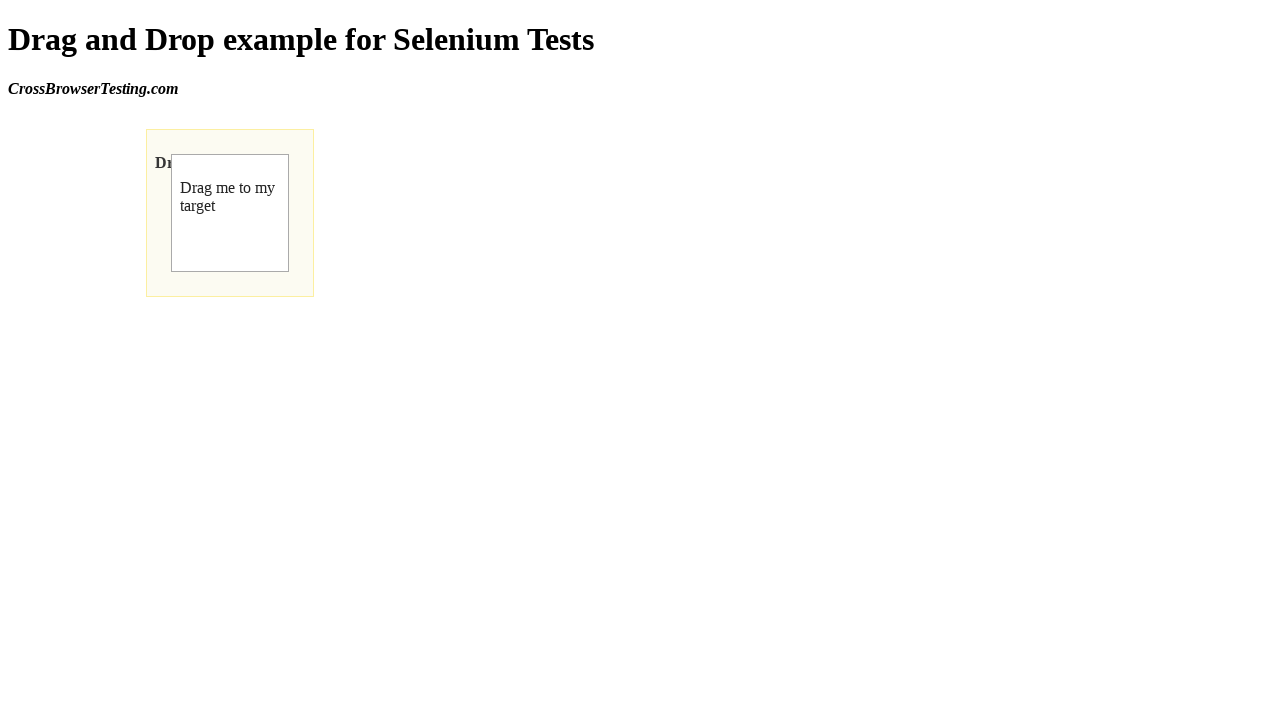

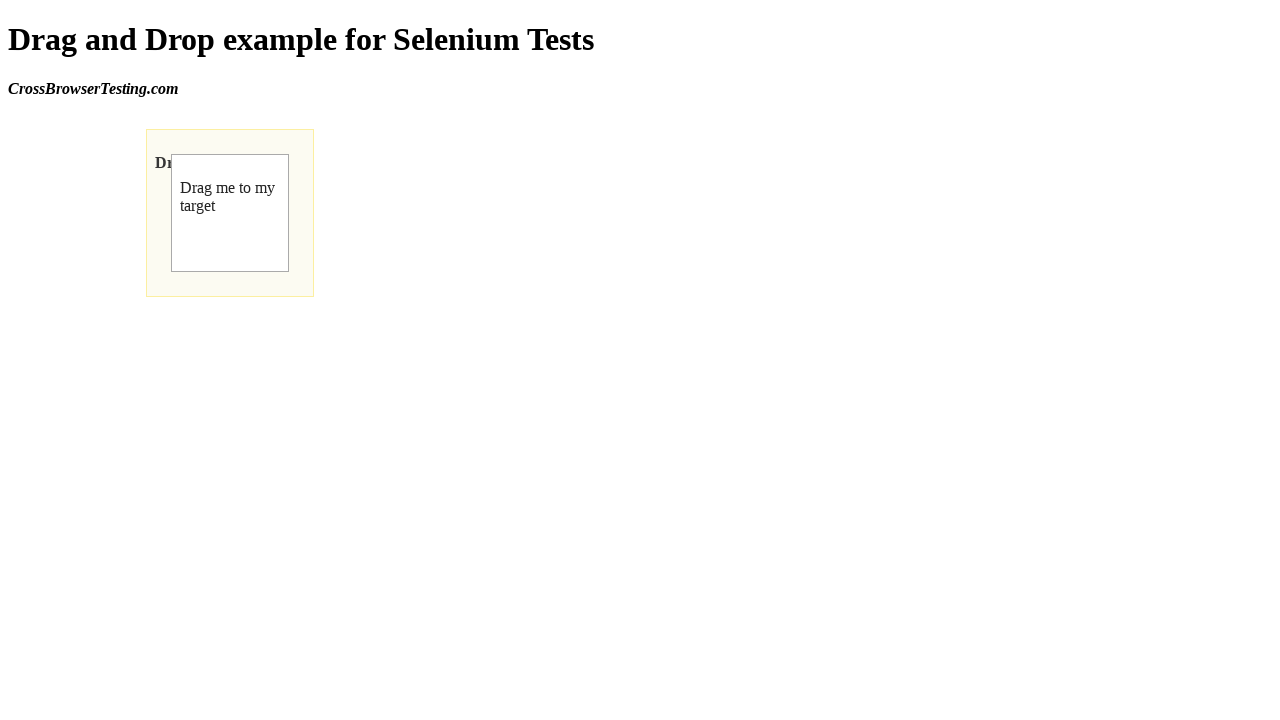